Navigates to the OrangeHRM demo site and verifies the page loads correctly by checking the URL, title, and page content are accessible.

Starting URL: https://opensource-demo.orangehrmlive.com/

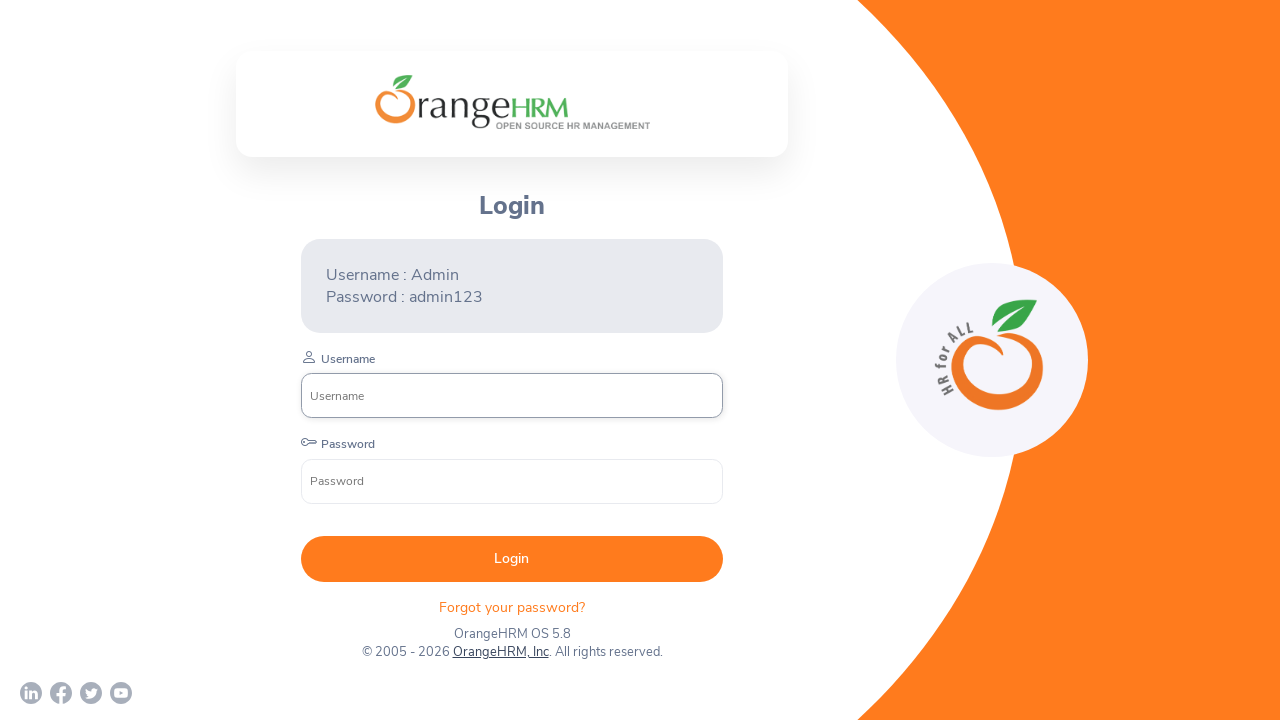

Set viewport size to 1920x1080
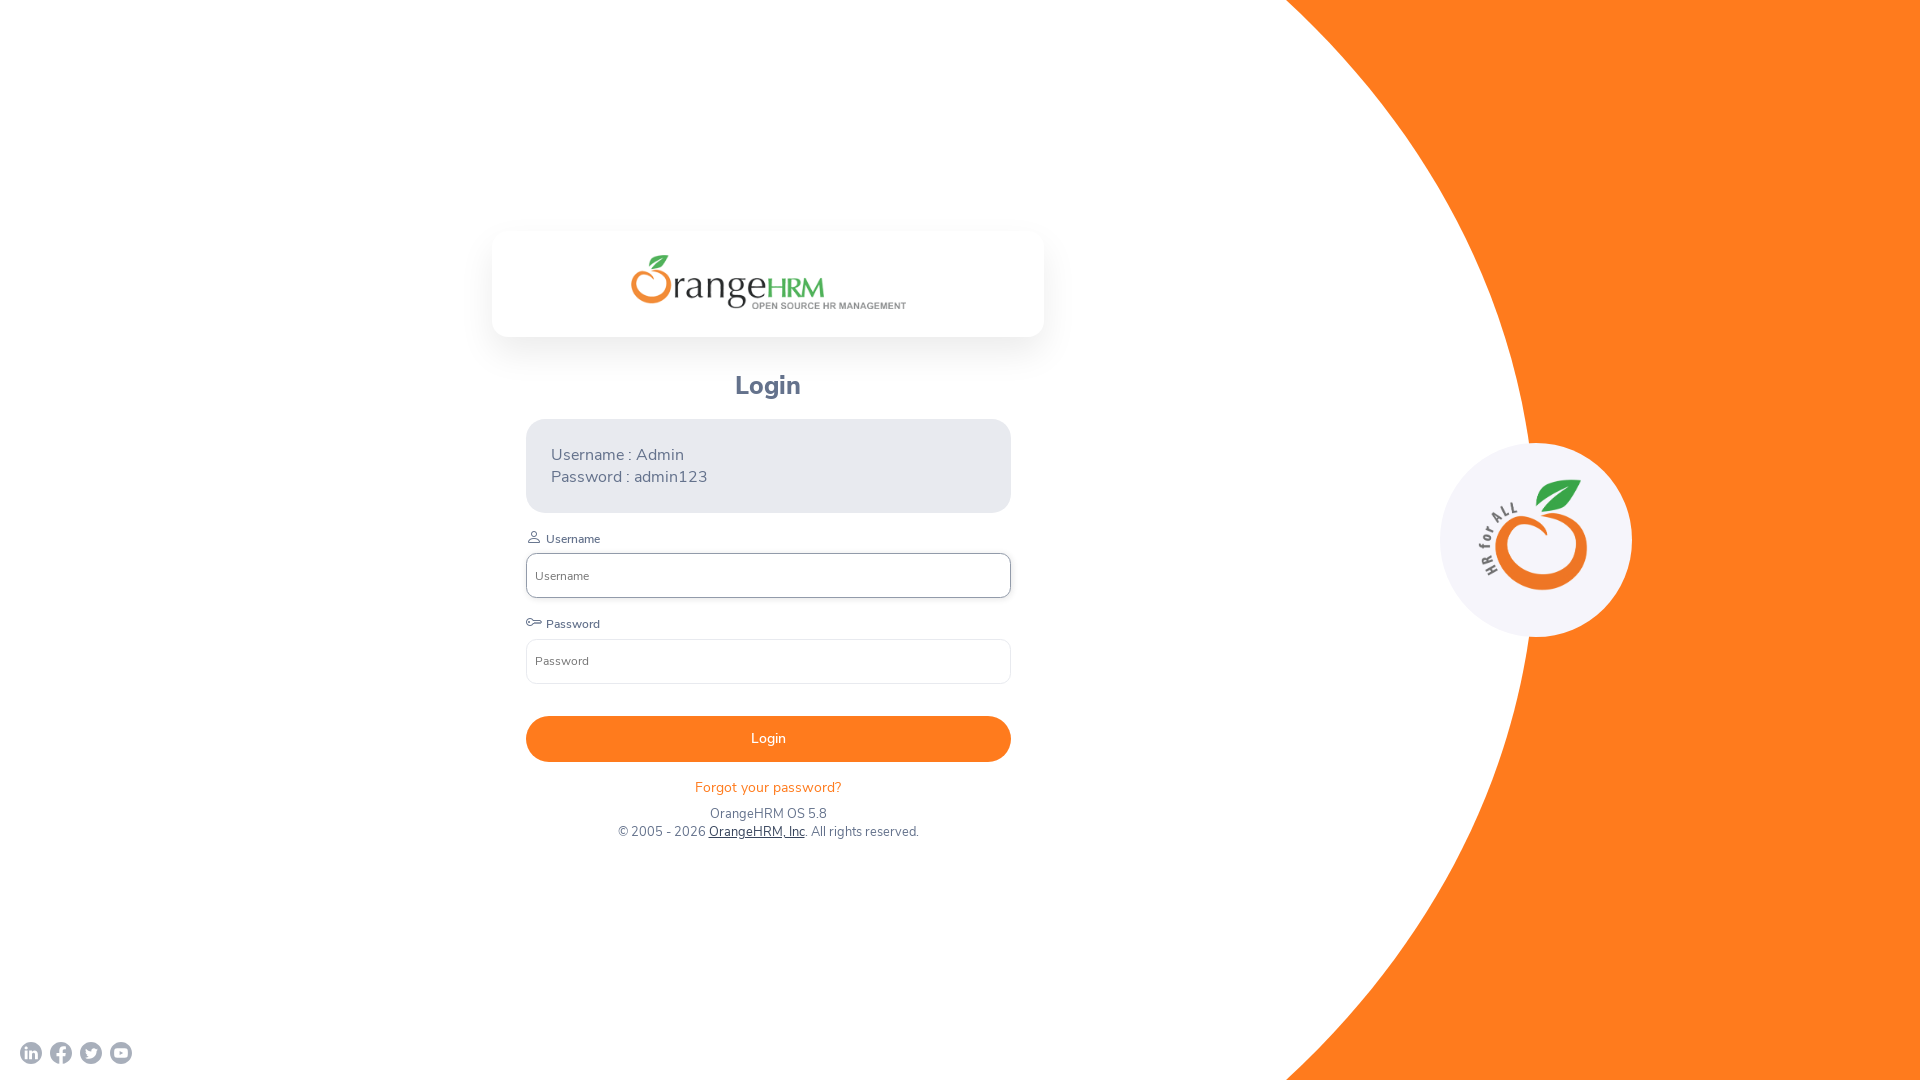

Page loaded (domcontentloaded event fired)
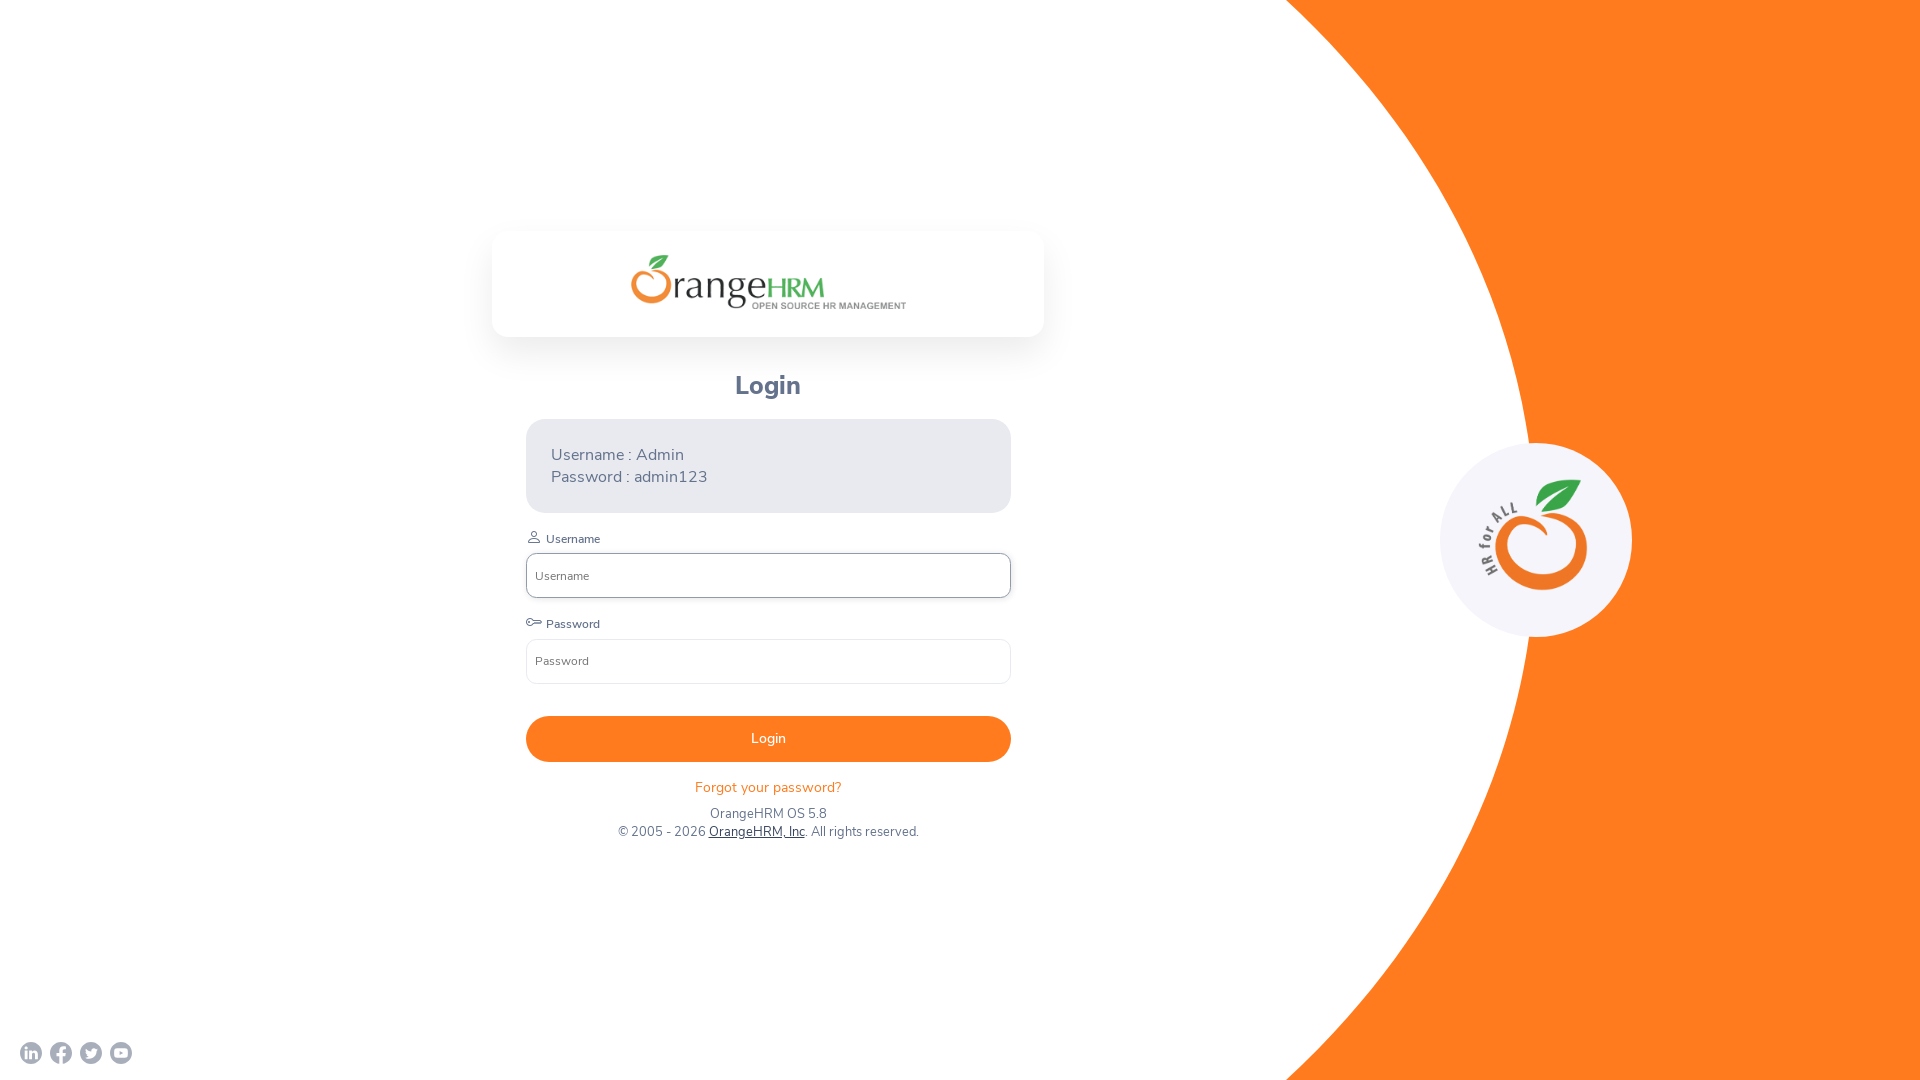

Retrieved current URL: https://opensource-demo.orangehrmlive.com/web/index.php/auth/login
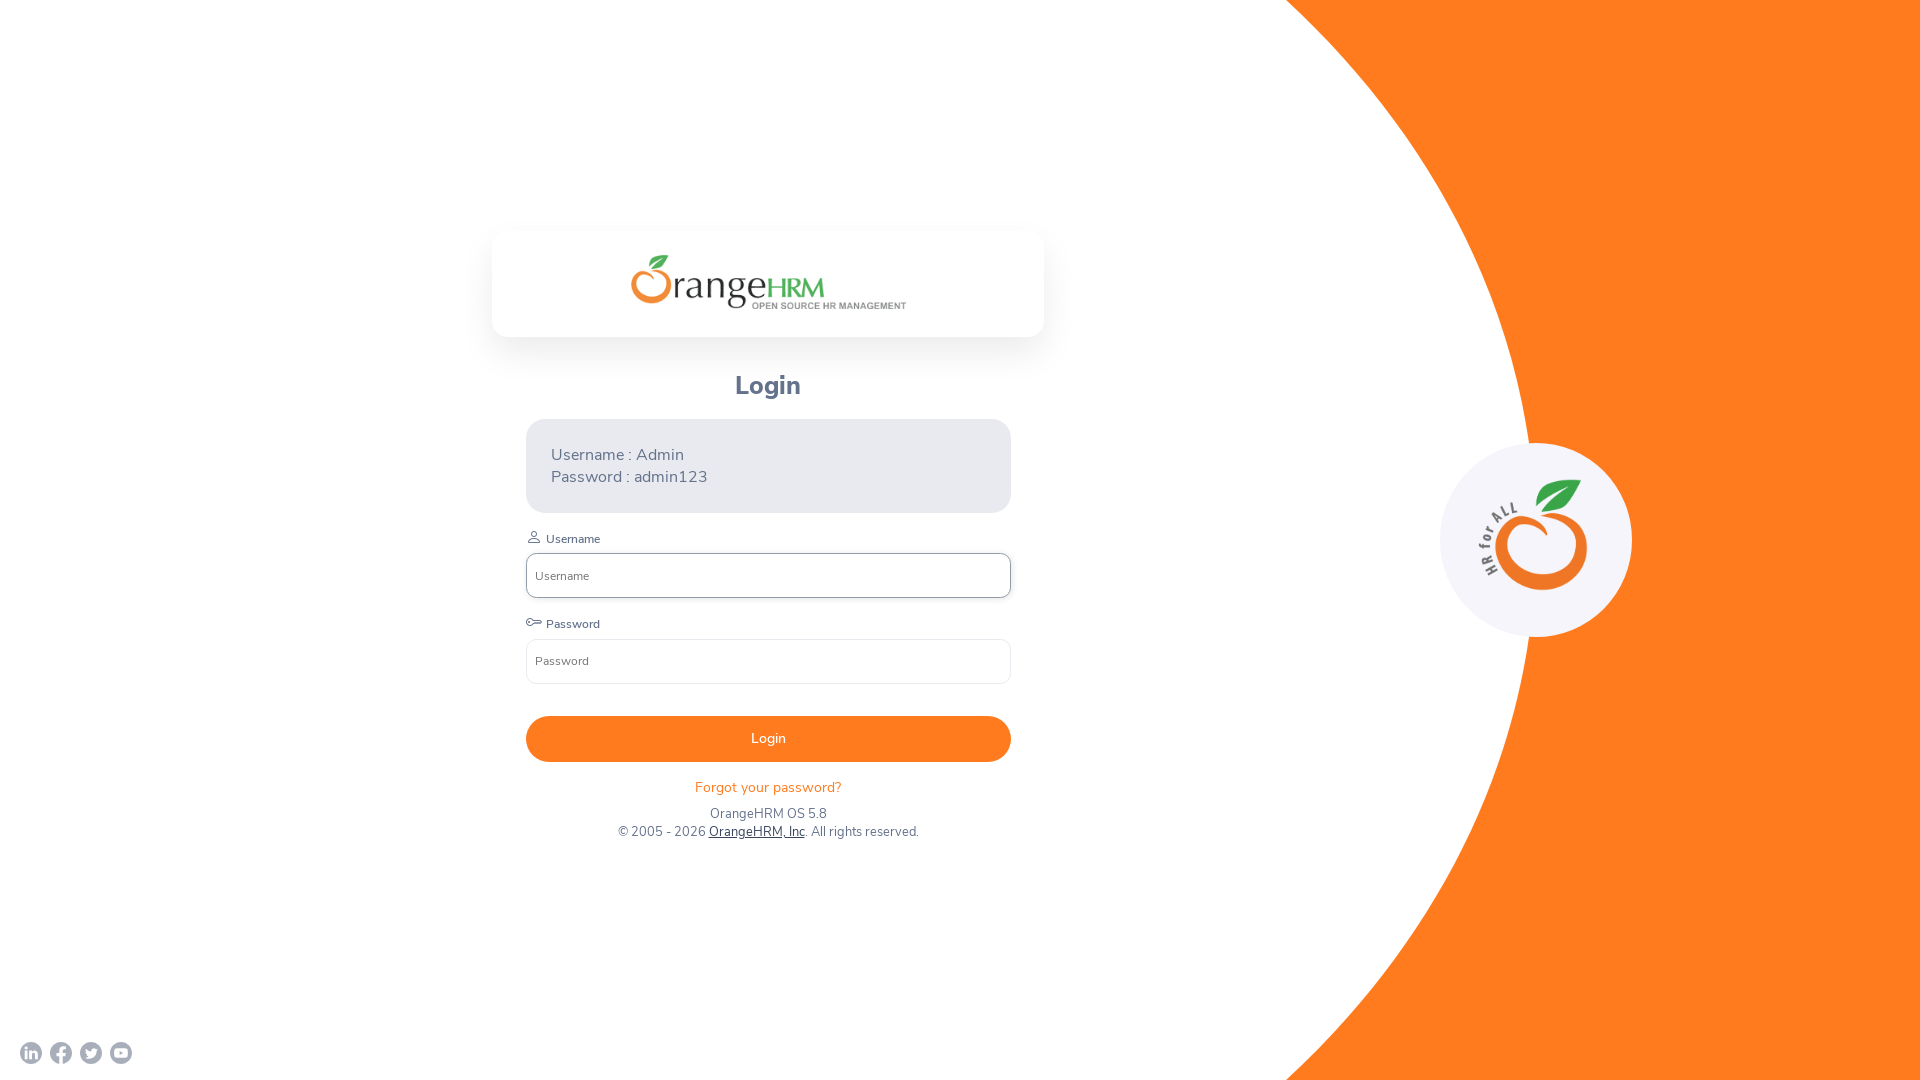

Retrieved page title: OrangeHRM
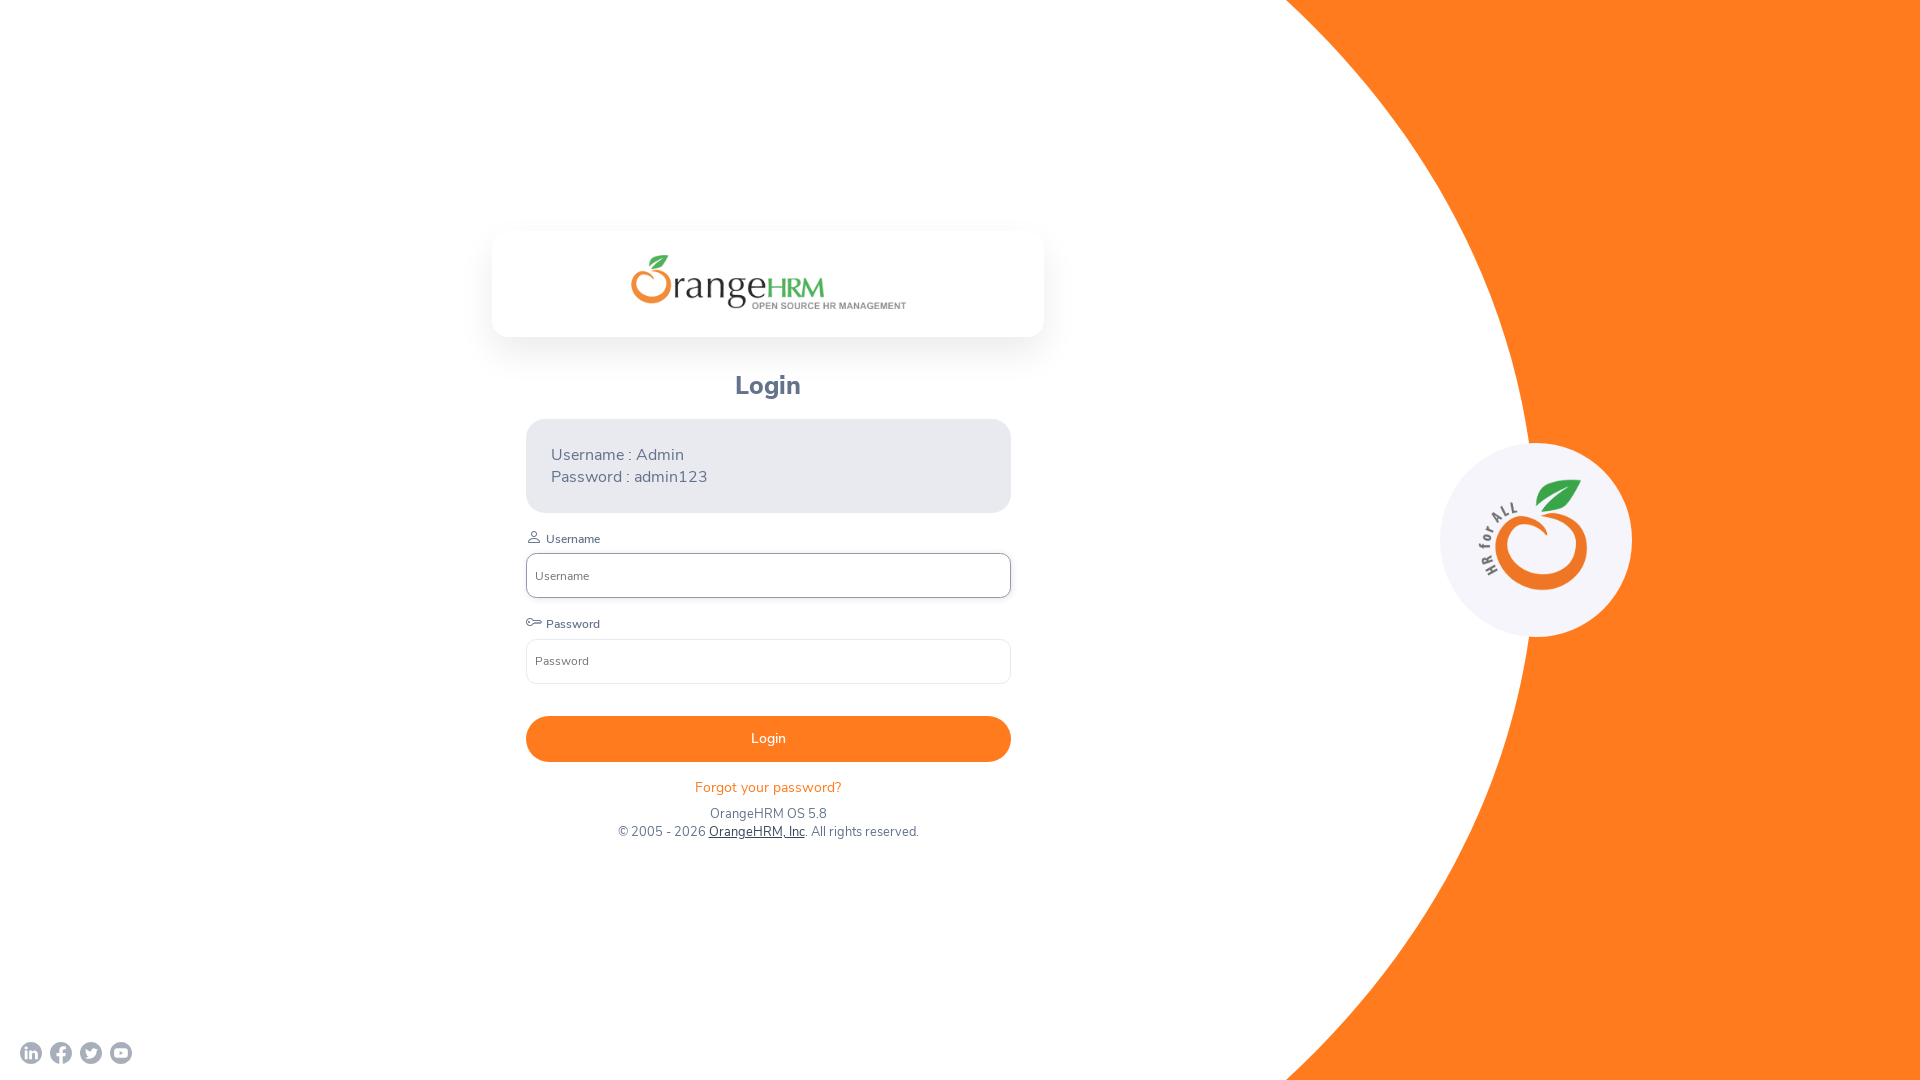

Retrieved page content
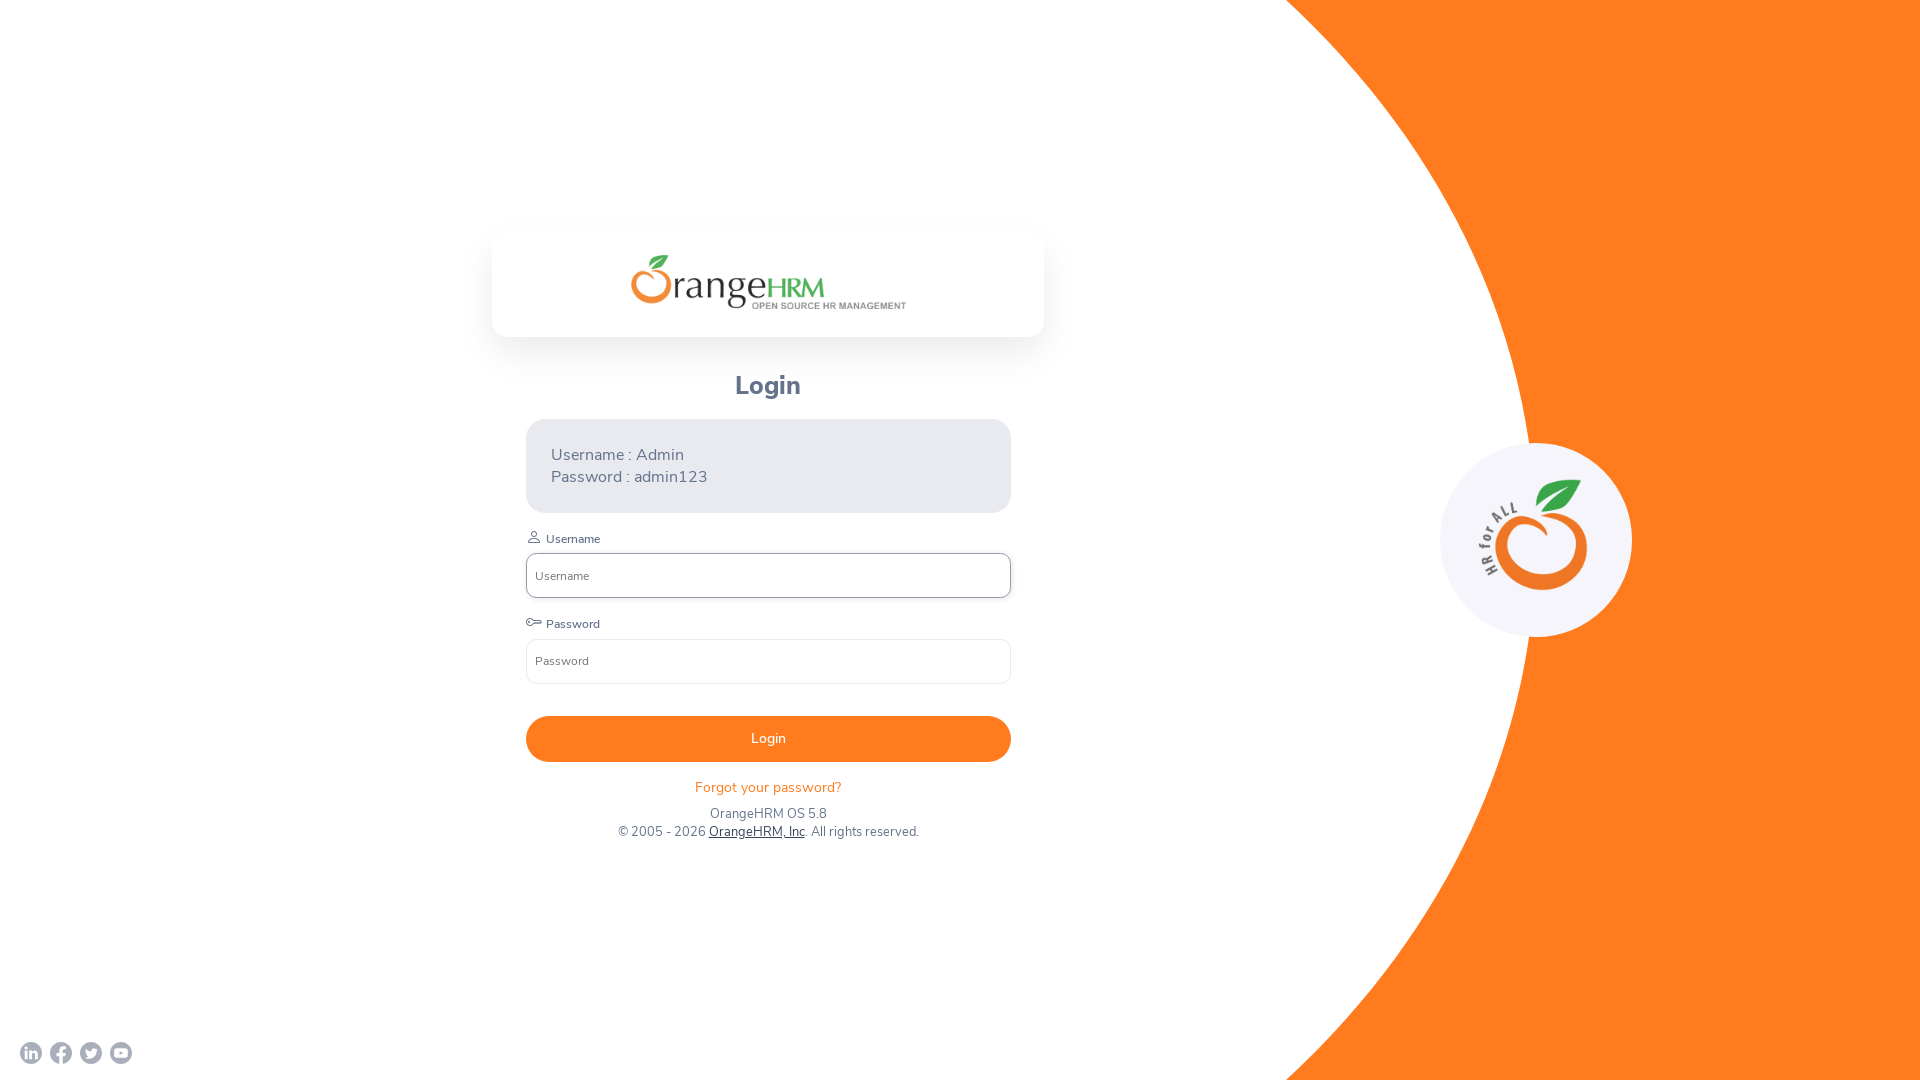

Verified URL contains 'orangehrm'
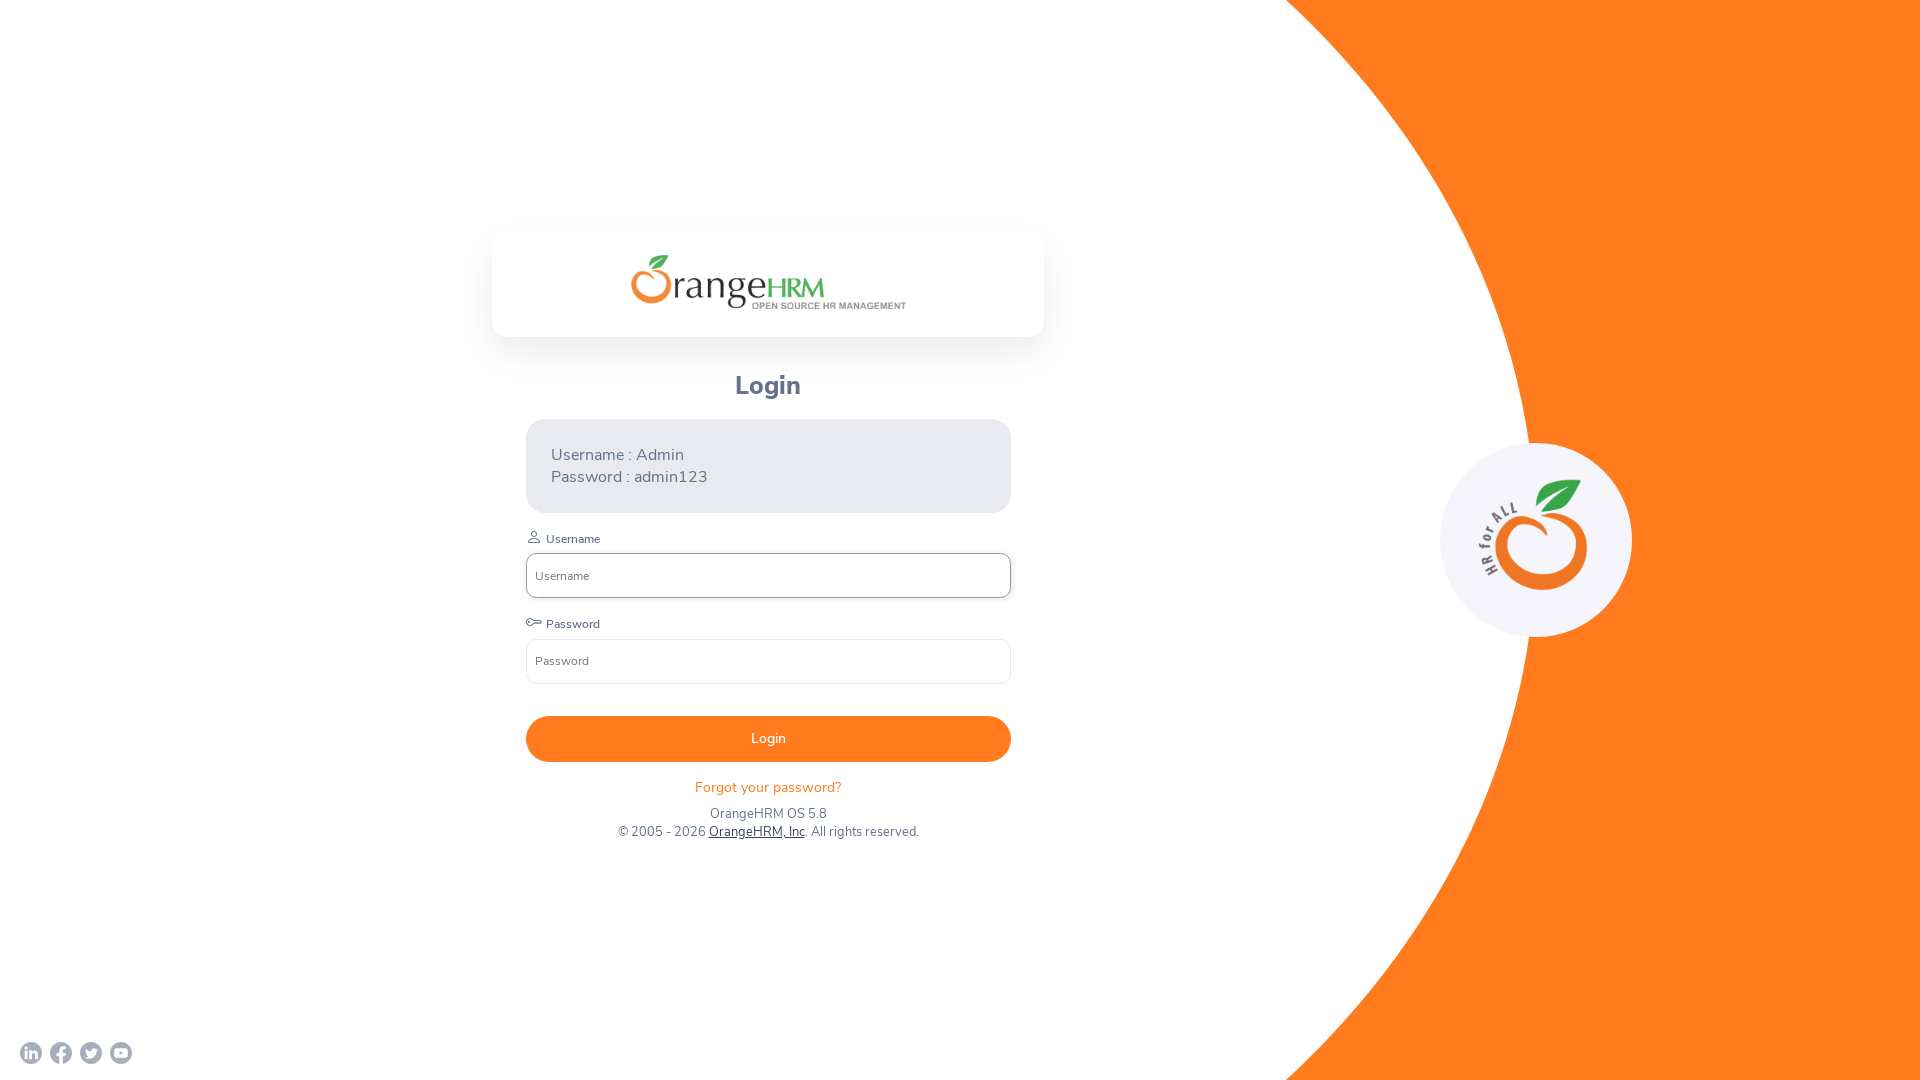

Verified page title is not empty
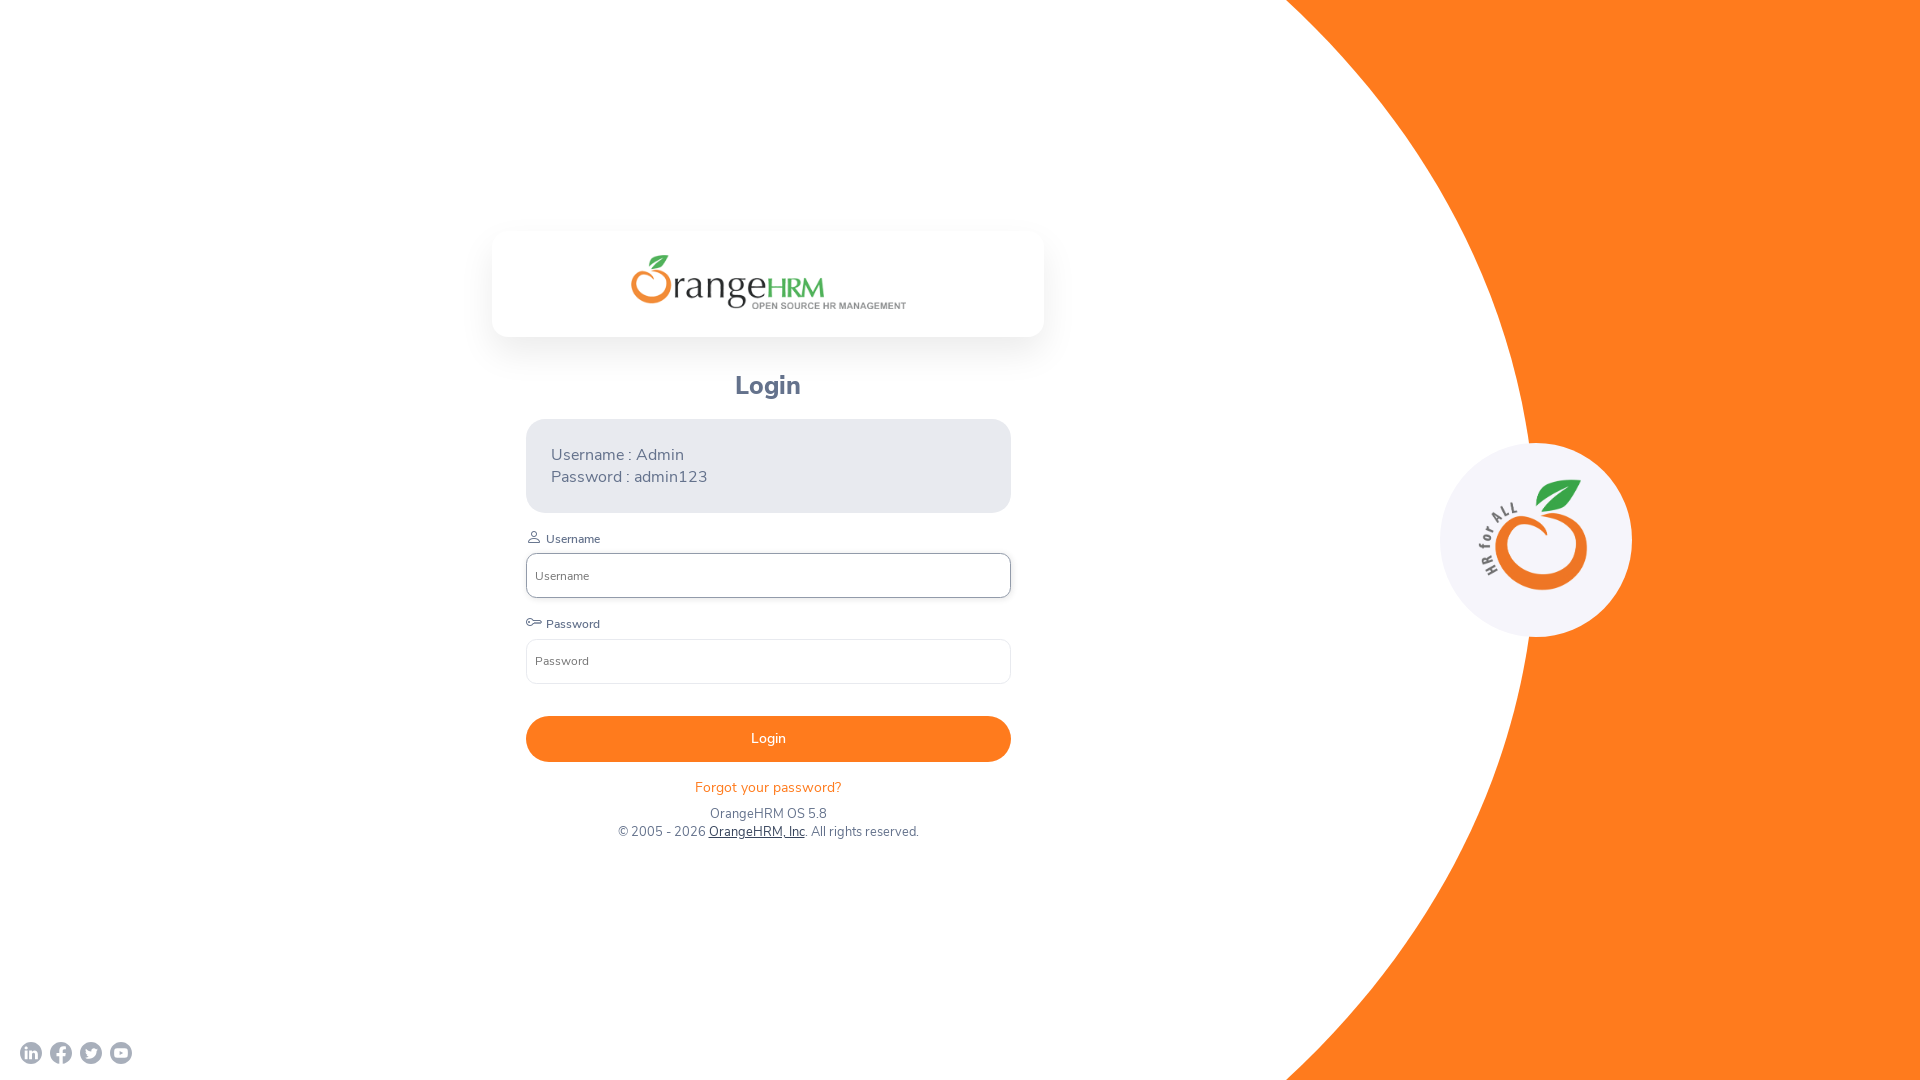

Verified page content is not empty
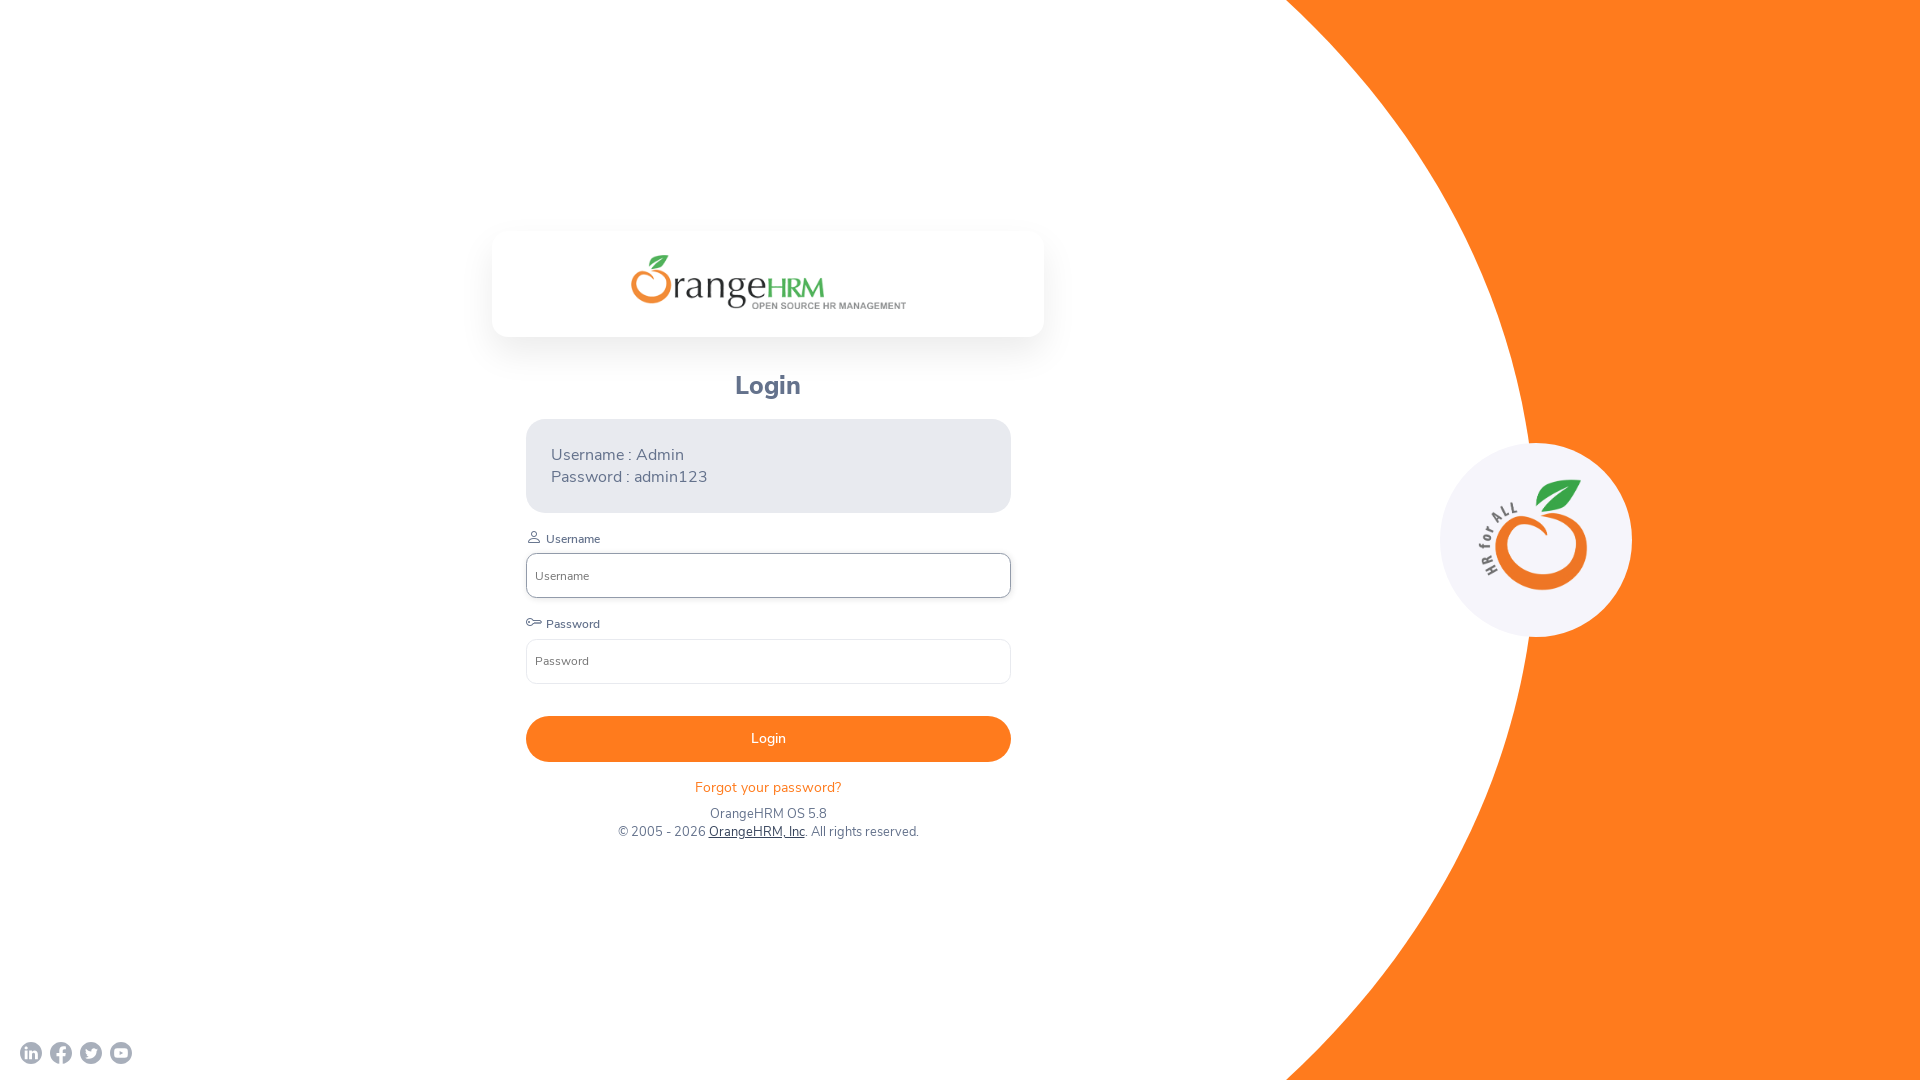

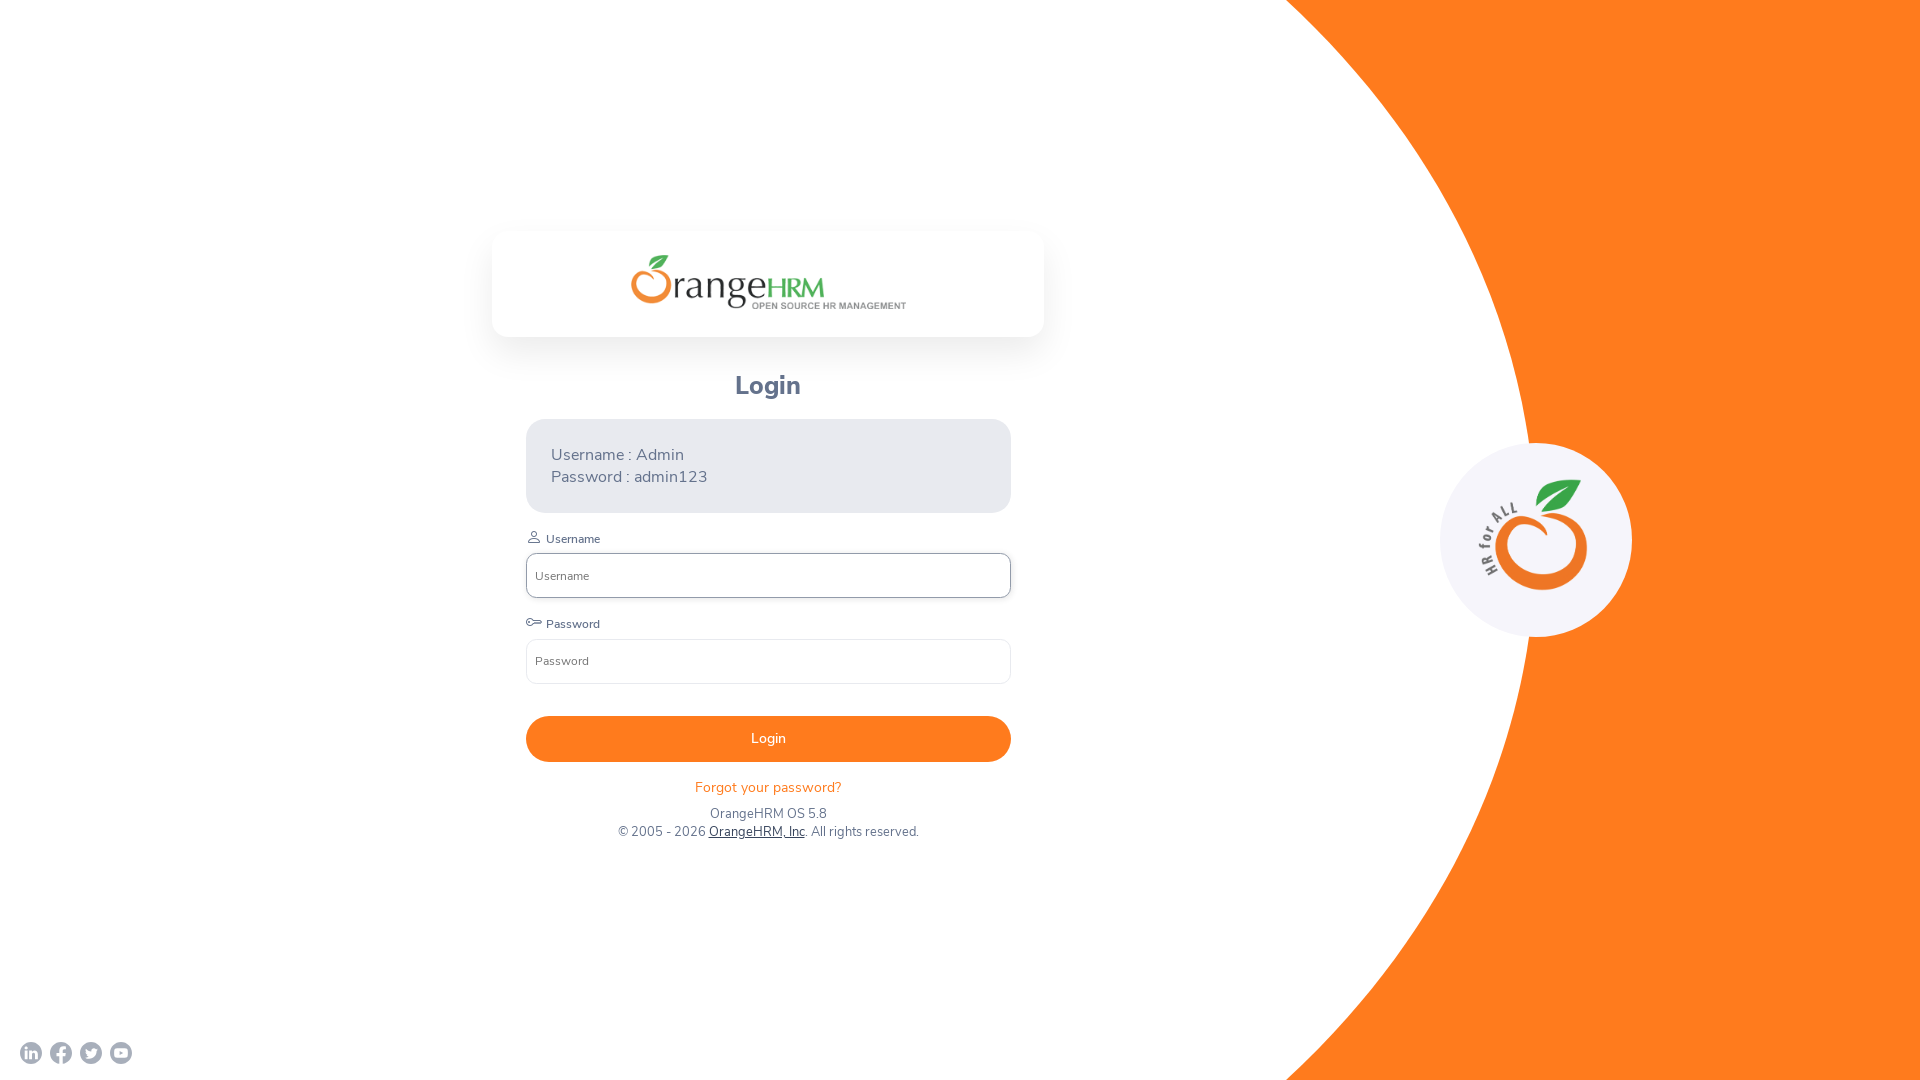